Navigates to testotomasyonu.com and verifies that the URL contains "testotomasyonu"

Starting URL: https://www.testotomasyonu.com

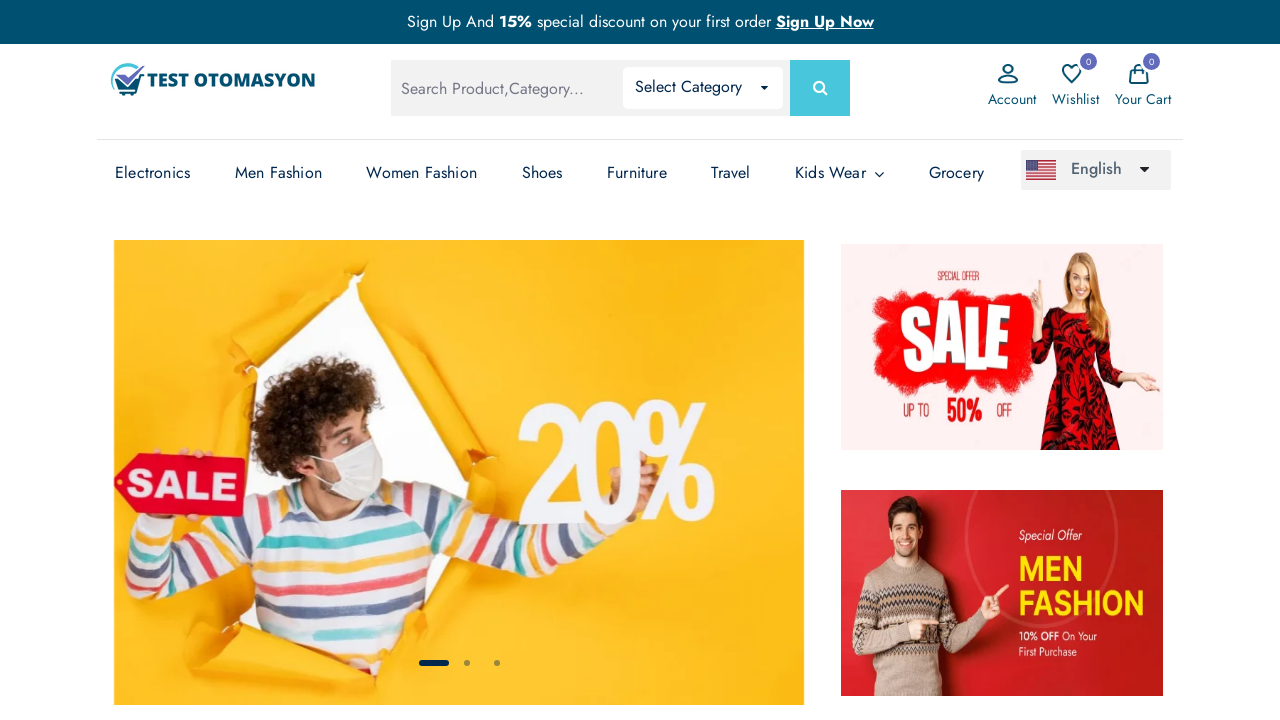

Navigated to https://www.testotomasyonu.com
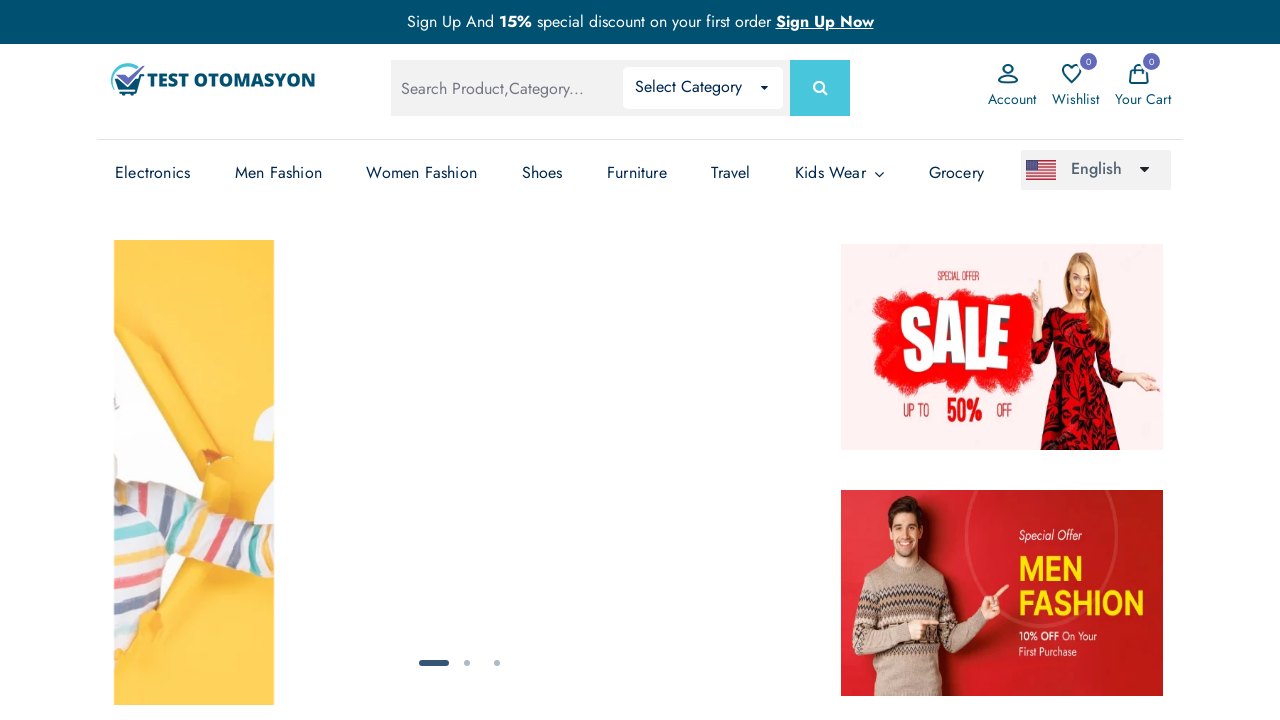

Retrieved current URL
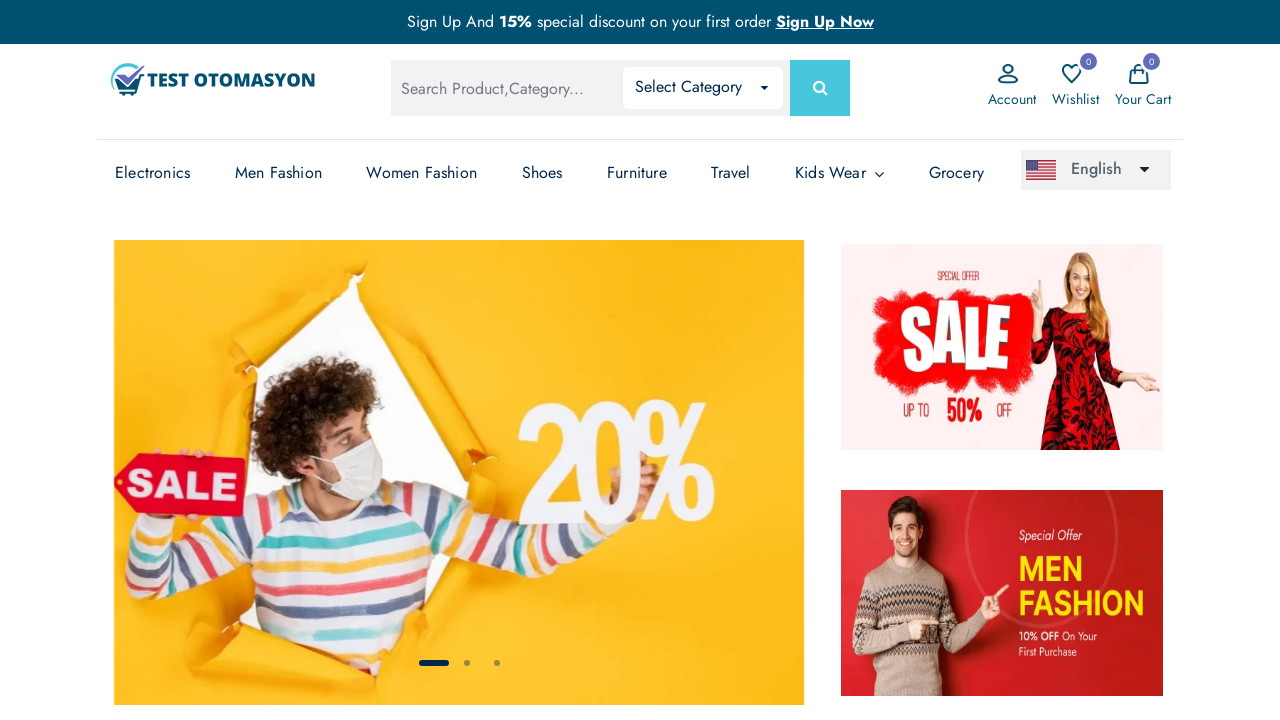

Verified that URL contains 'testotomasyonu'
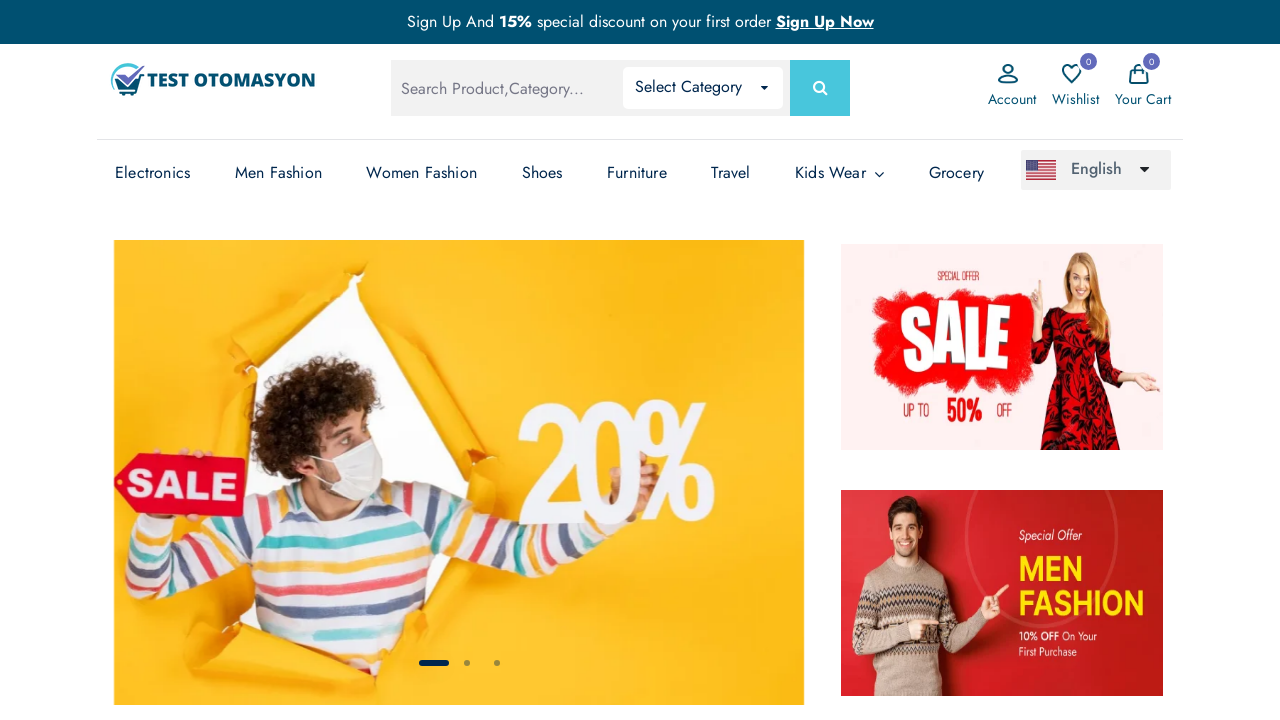

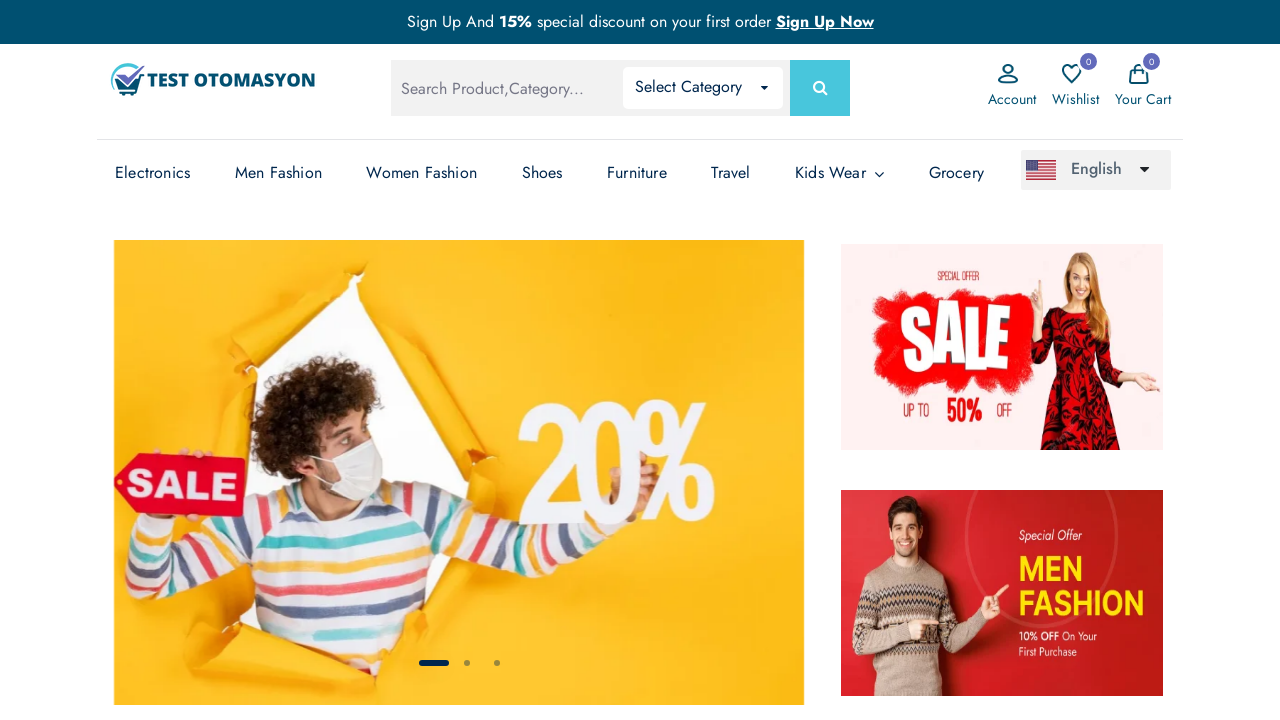